Tests mouse wheel scrolling by scrolling a specific pixel amount (500 pixels vertically) on the page.

Starting URL: https://www.selenium.dev/selenium/web/scrolling_tests/frame_with_nested_scrolling_frame_out_of_view.html

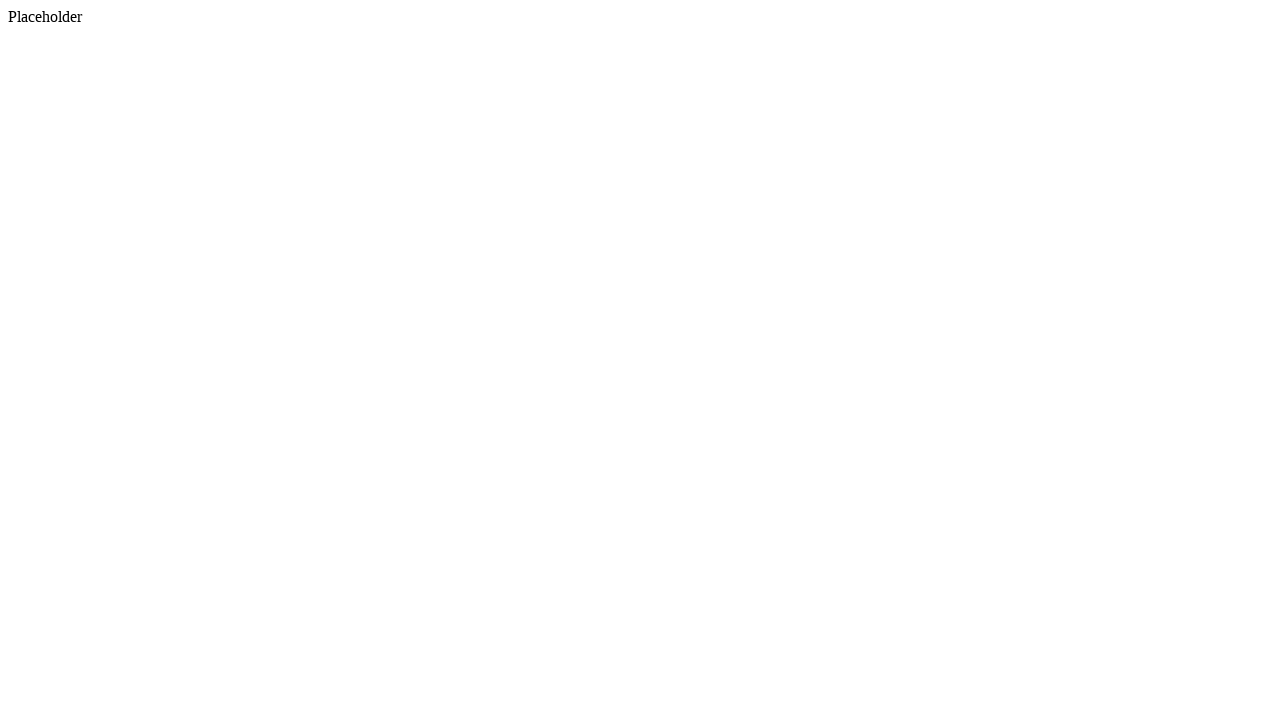

Waited 3 seconds for page to fully load
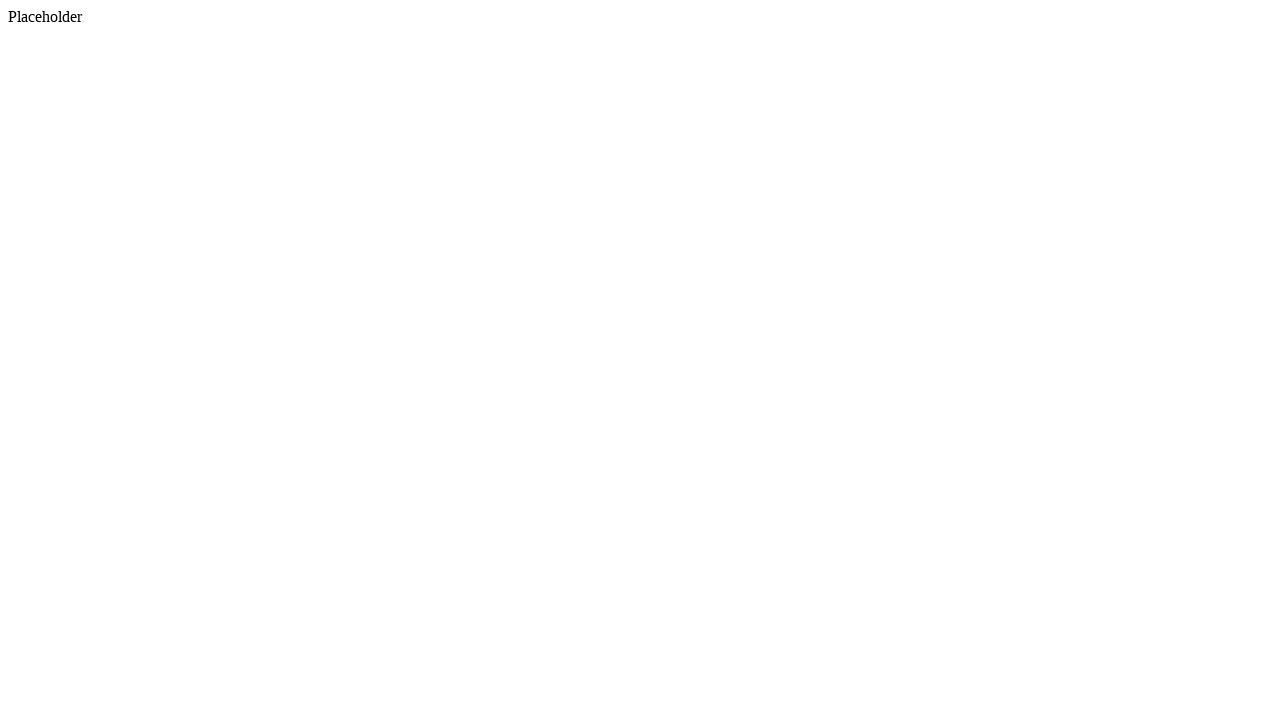

Scrolled page vertically by 500 pixels using mouse wheel
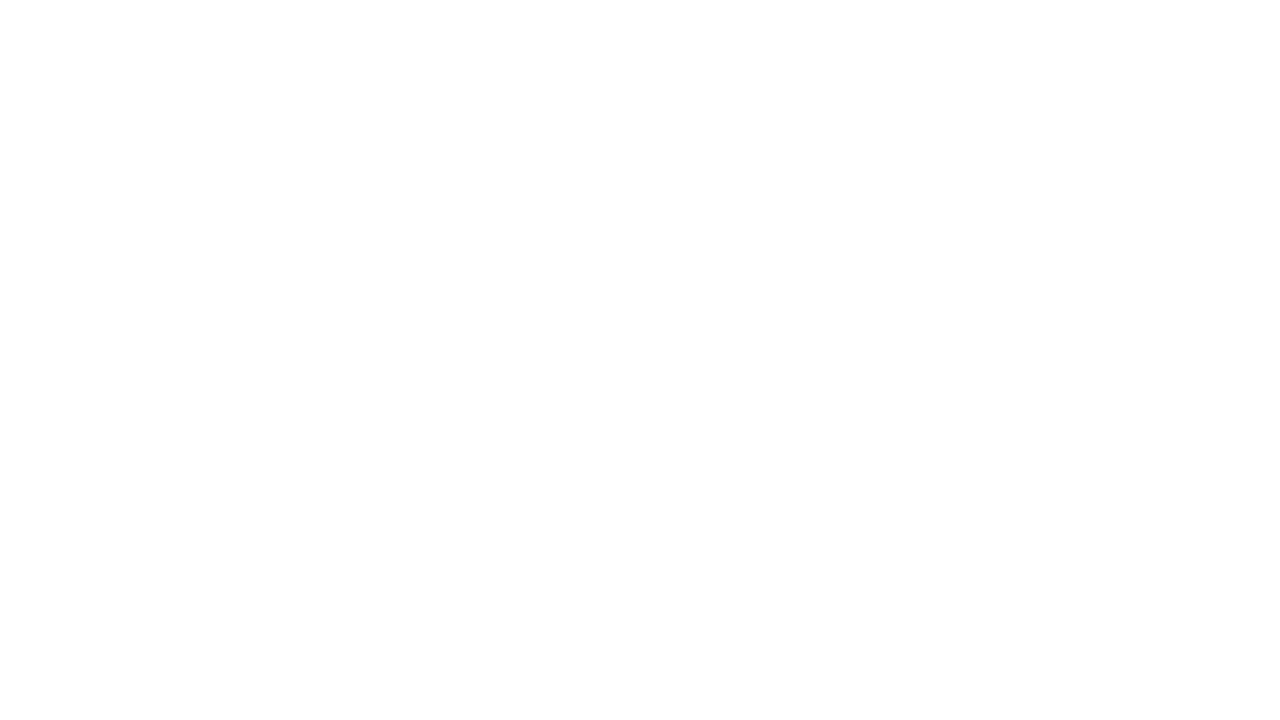

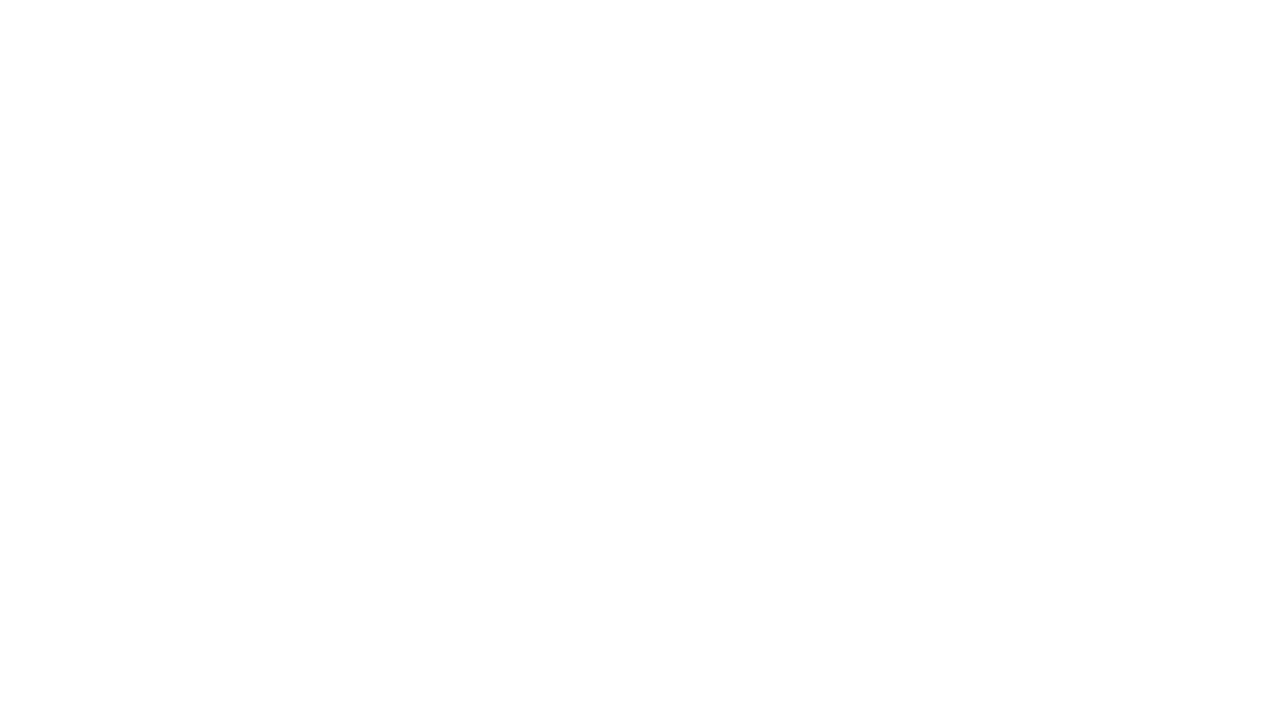